Tests the home navigation link functionality by clicking various navigation elements and verifying that clicking the home link always returns to the homepage with the correct content displayed.

Starting URL: http://uitest.duodecadits.com/

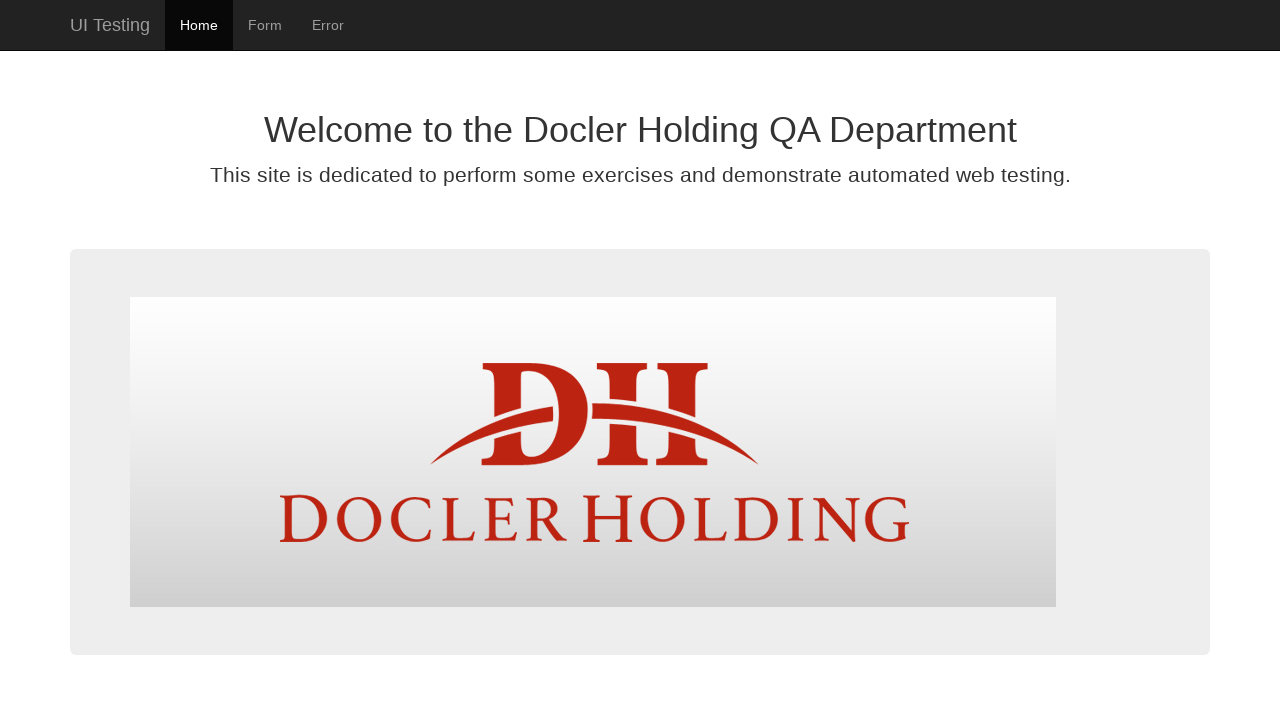

Homepage h1 element loaded
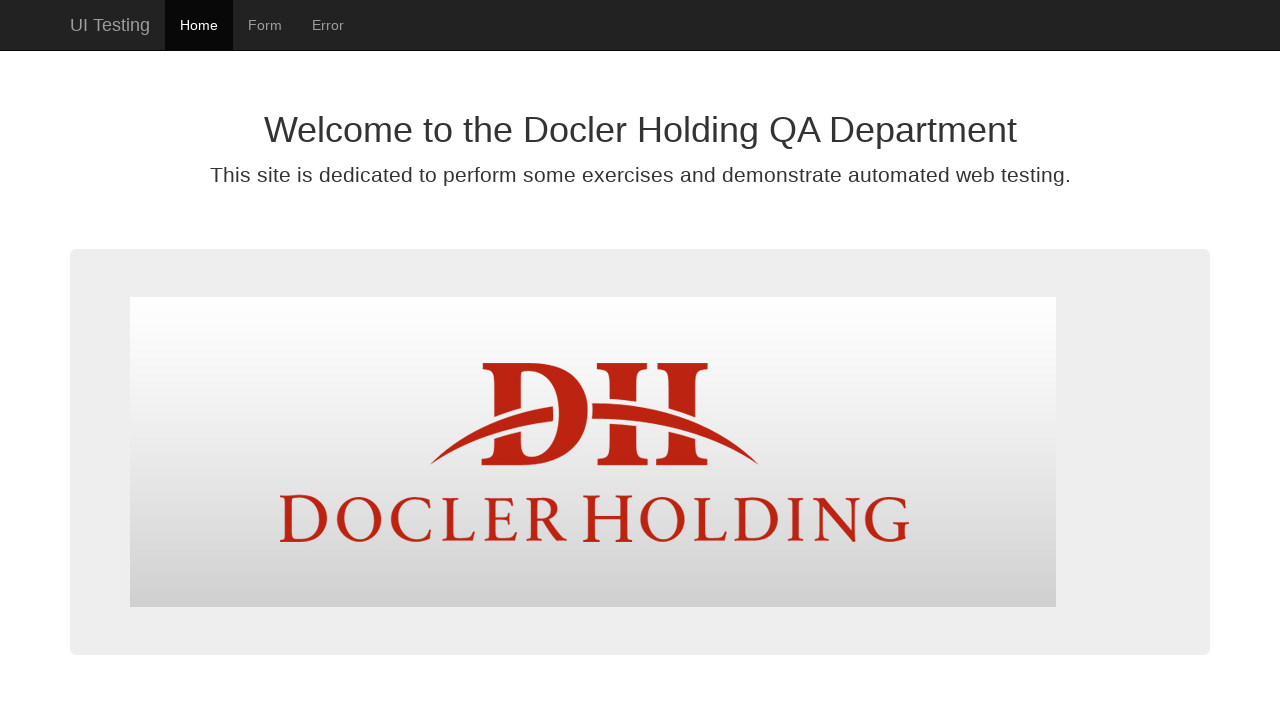

Verified initial page URL is homepage
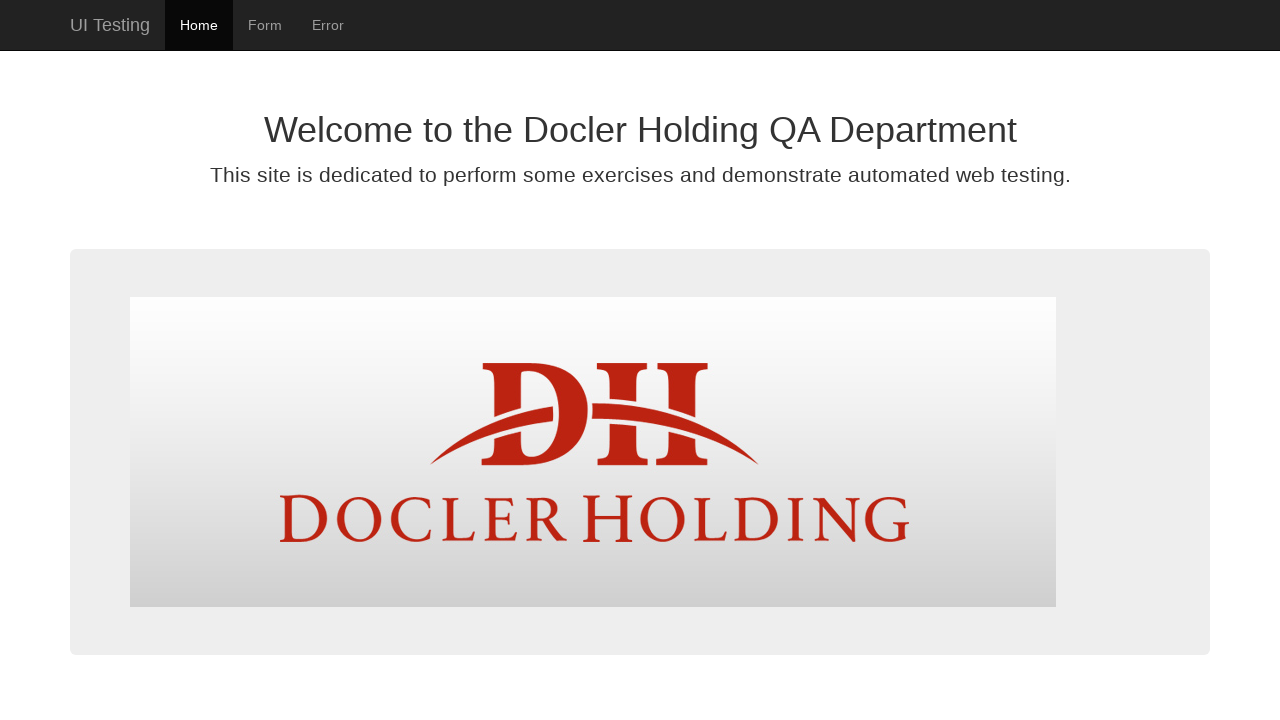

Clicked site navigation link at (110, 25) on #site
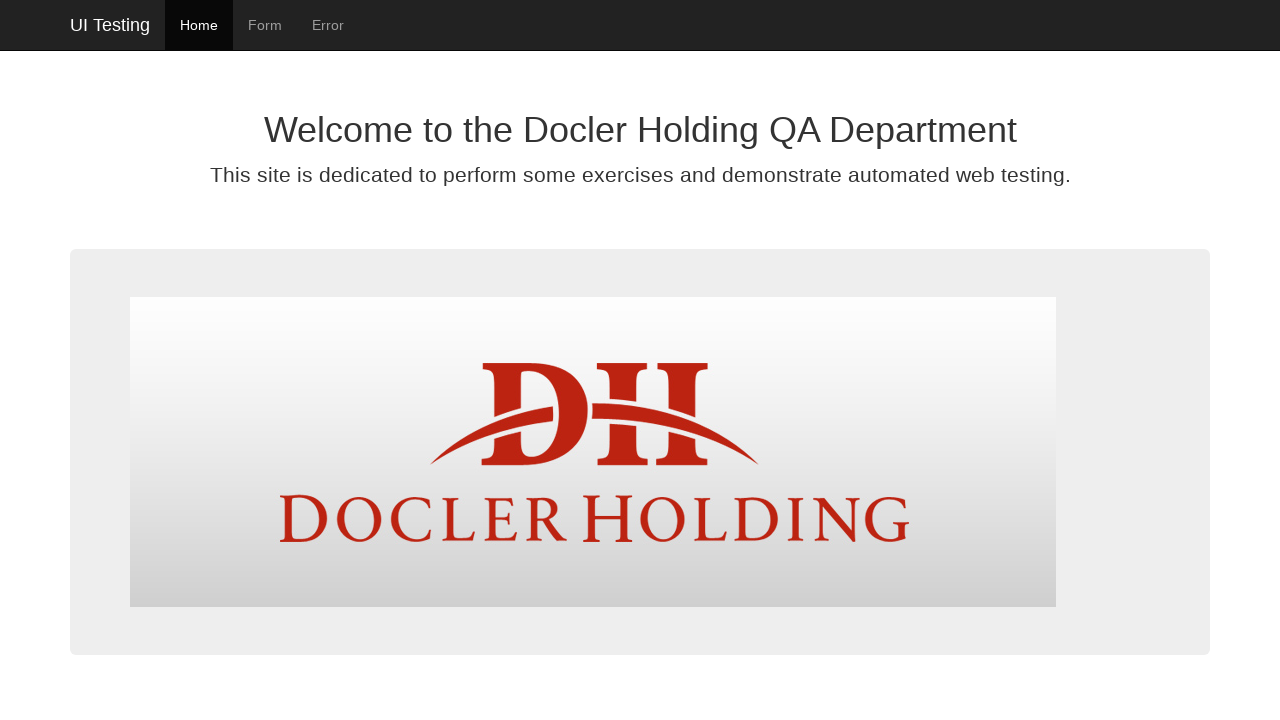

Clicked home navigation link from site page at (199, 25) on #home
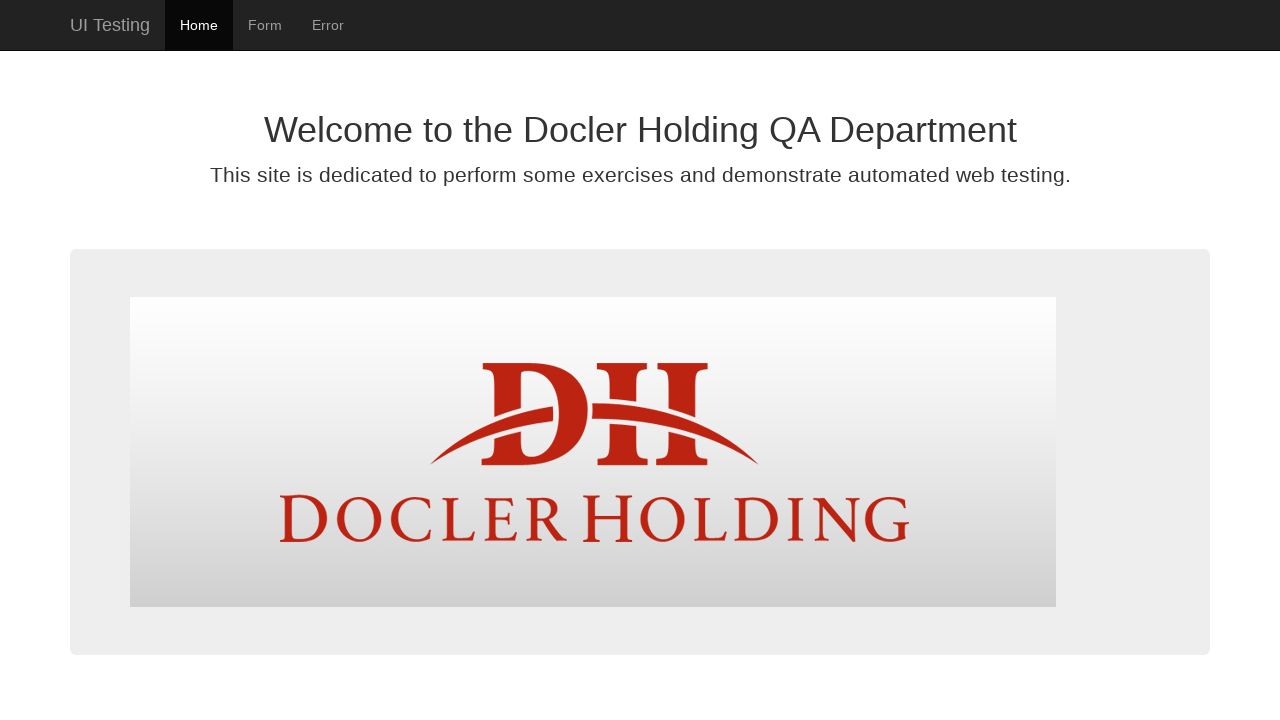

Verified returned to homepage after clicking home from site page
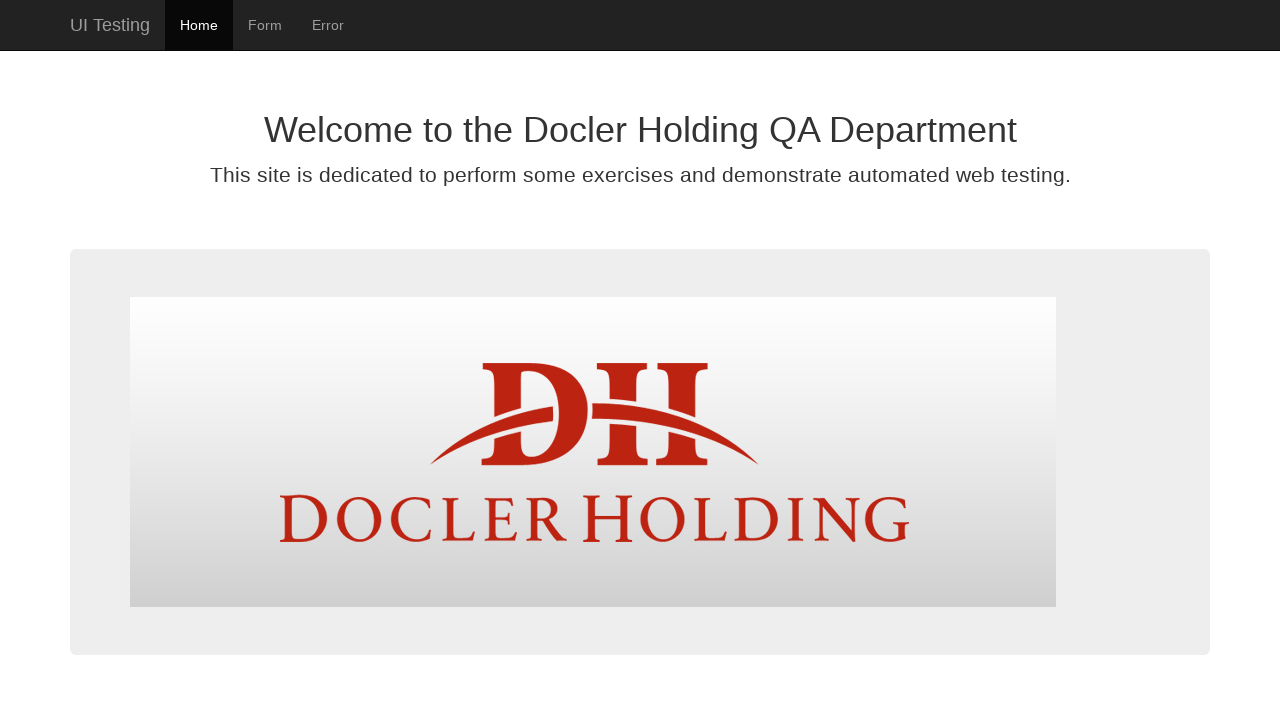

Homepage h1 element loaded after navigation
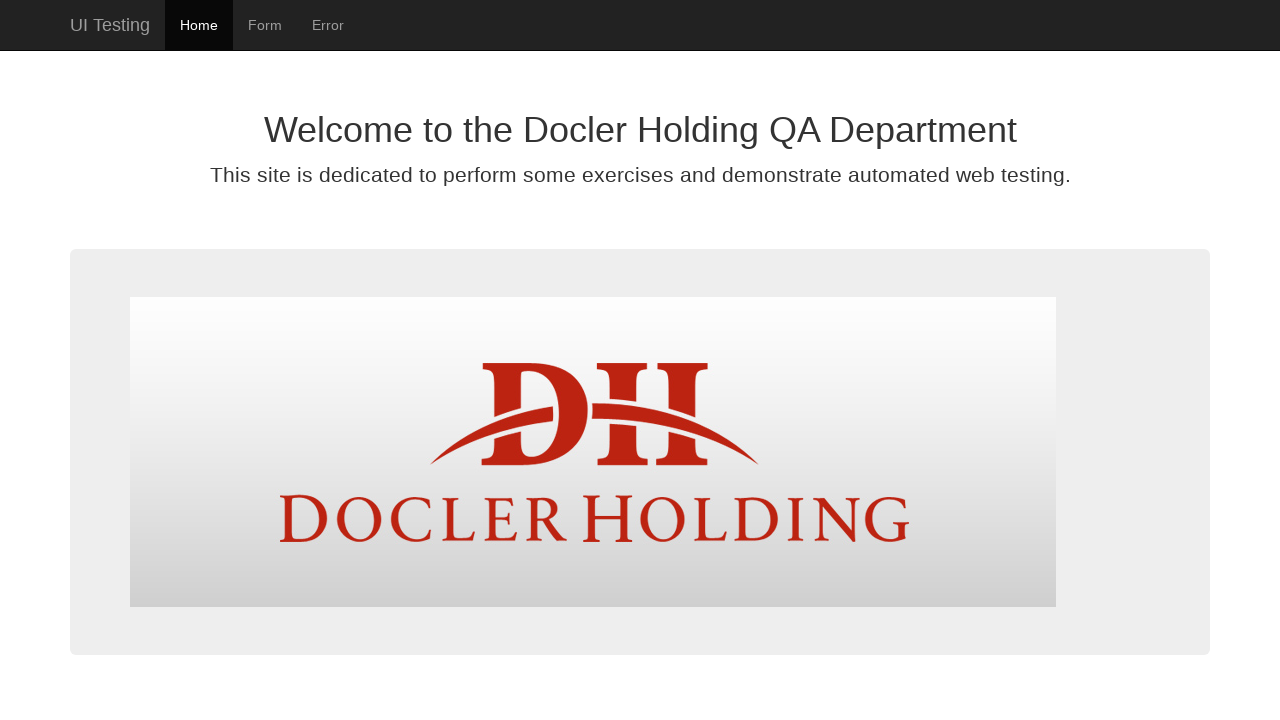

Clicked home navigation link from homepage at (199, 25) on #home
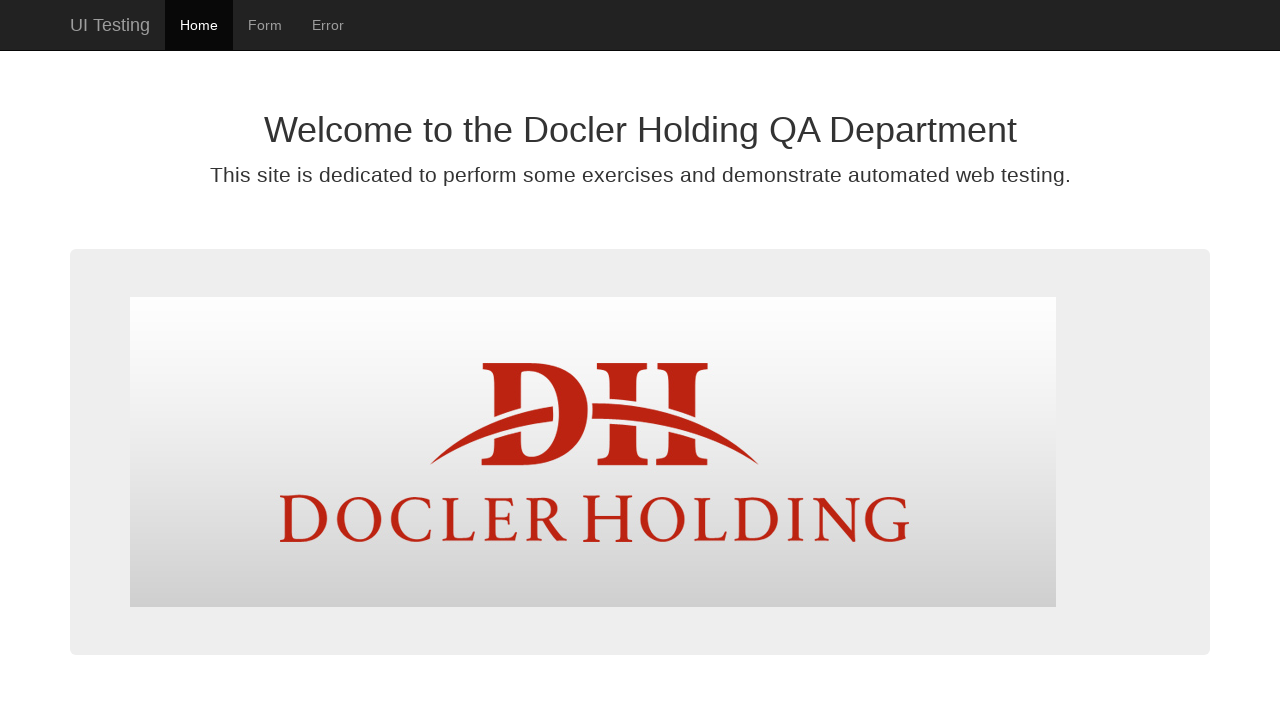

Verified still on homepage after clicking home from homepage
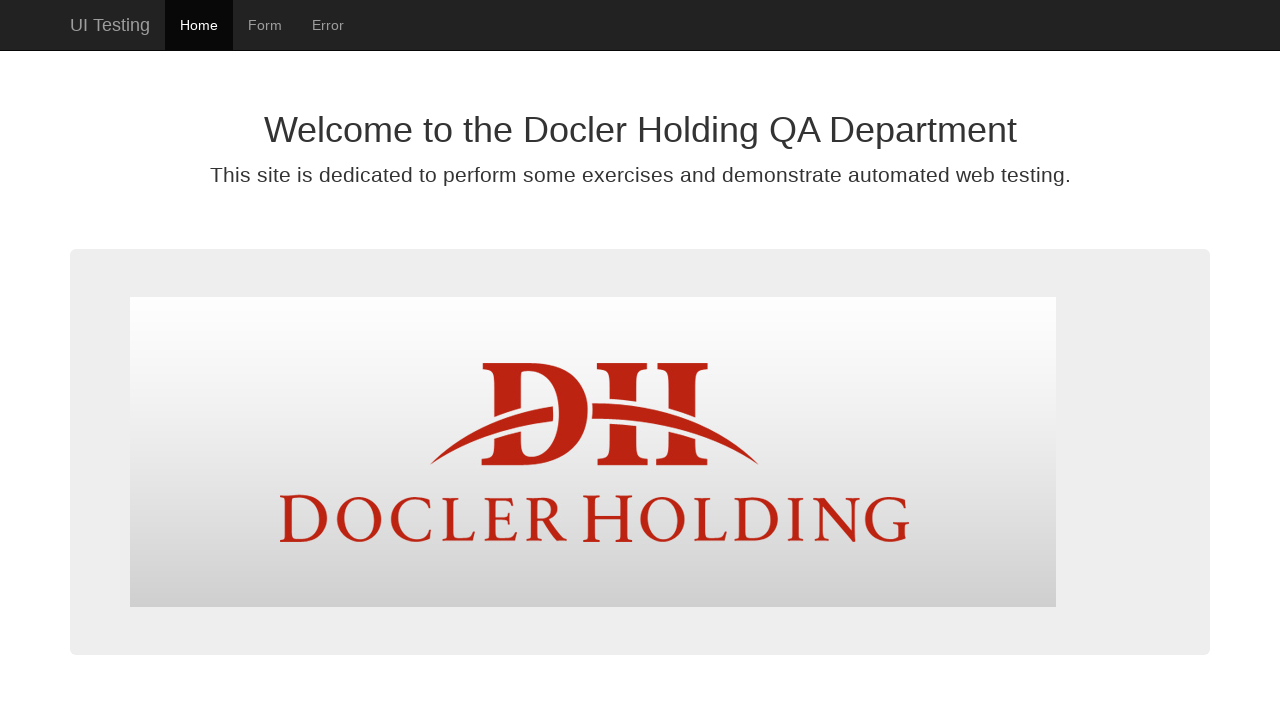

Homepage h1 element still displayed
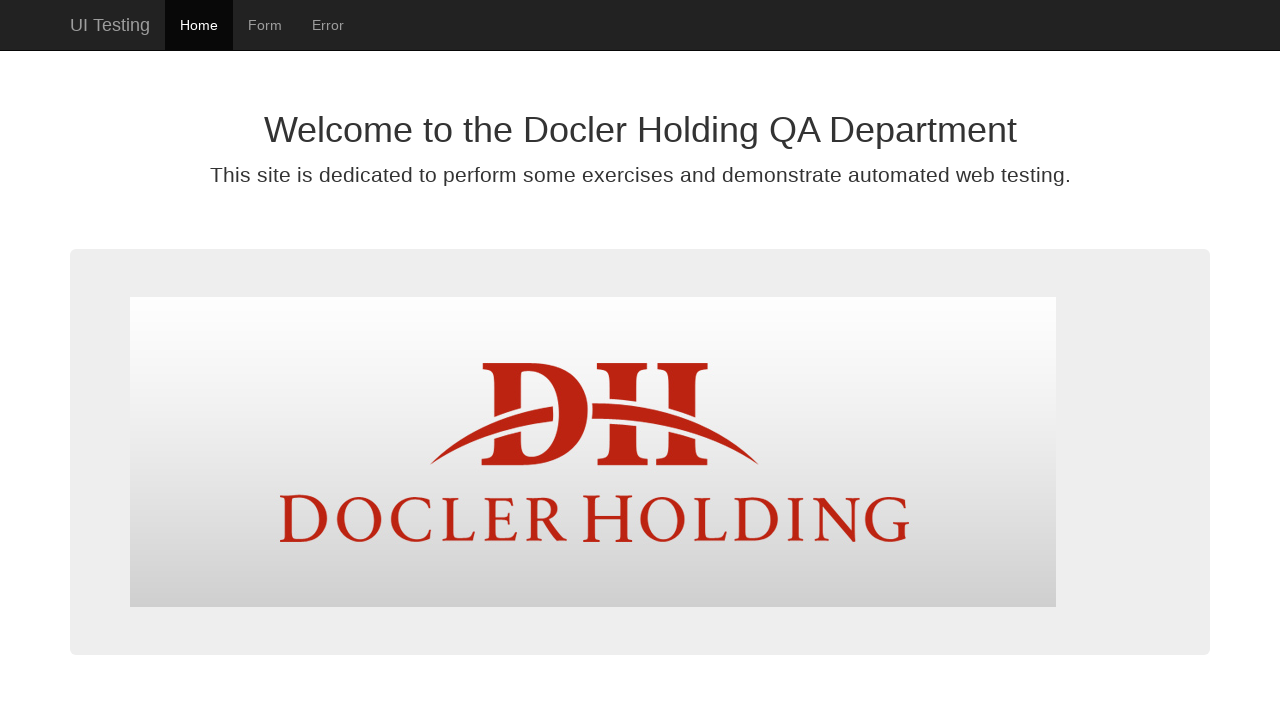

Clicked form navigation link at (265, 25) on #form
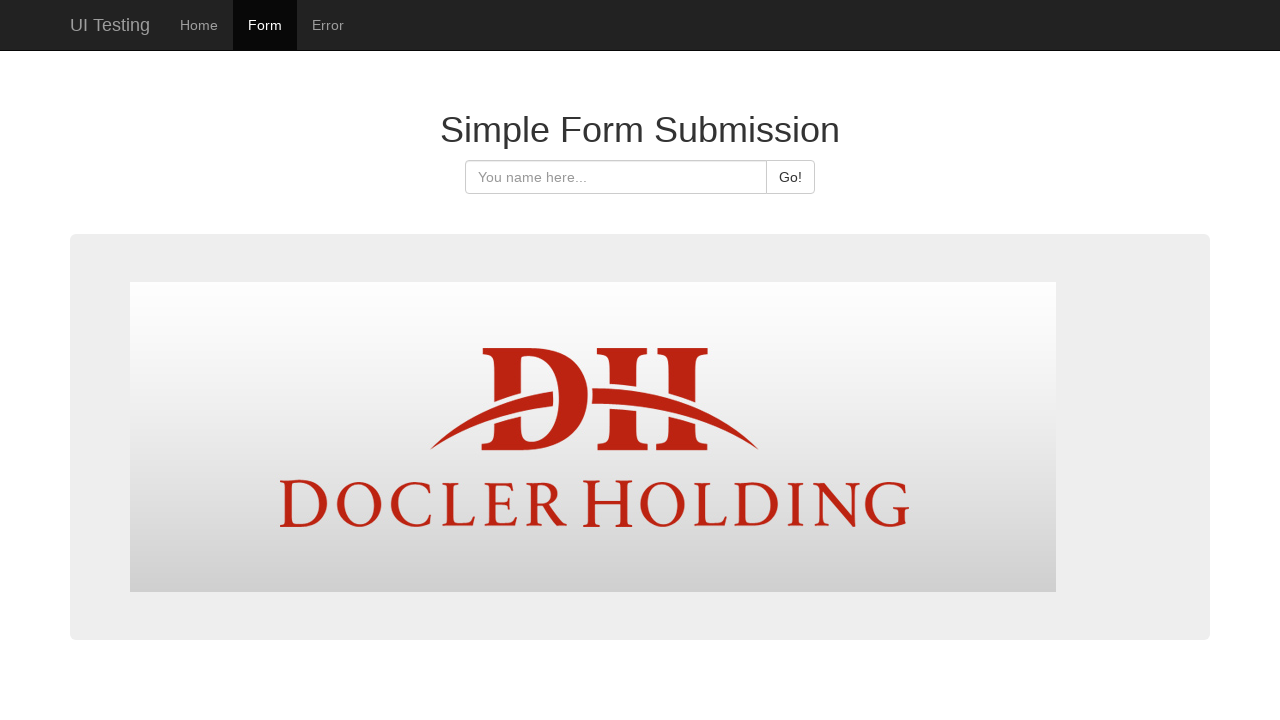

Clicked home navigation link from form page at (199, 25) on #home
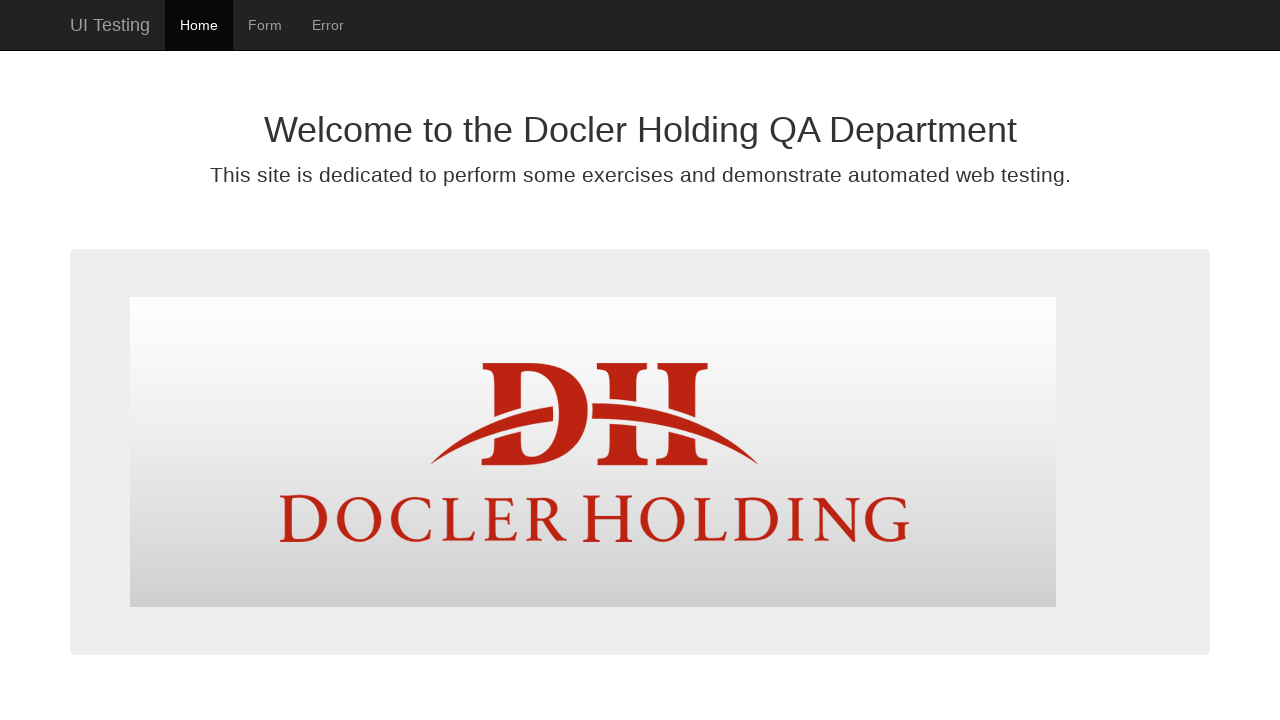

Verified returned to homepage after clicking home from form page
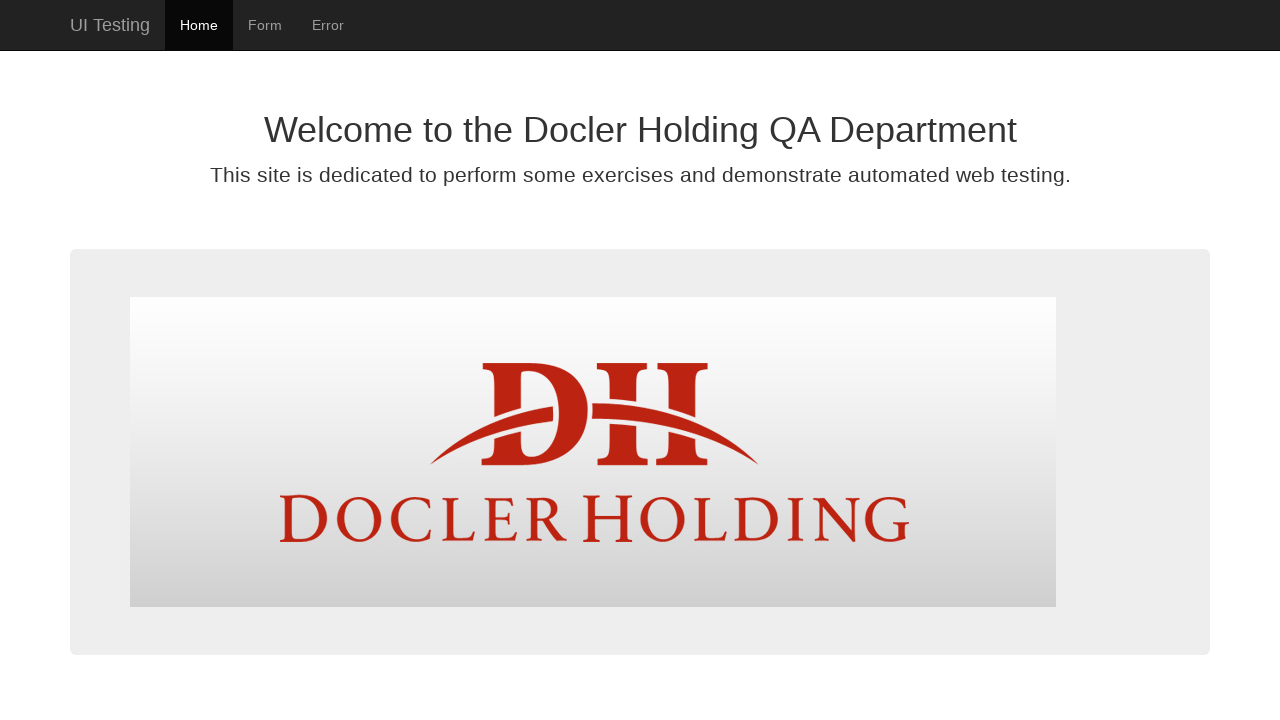

Homepage h1 element loaded and test completed successfully
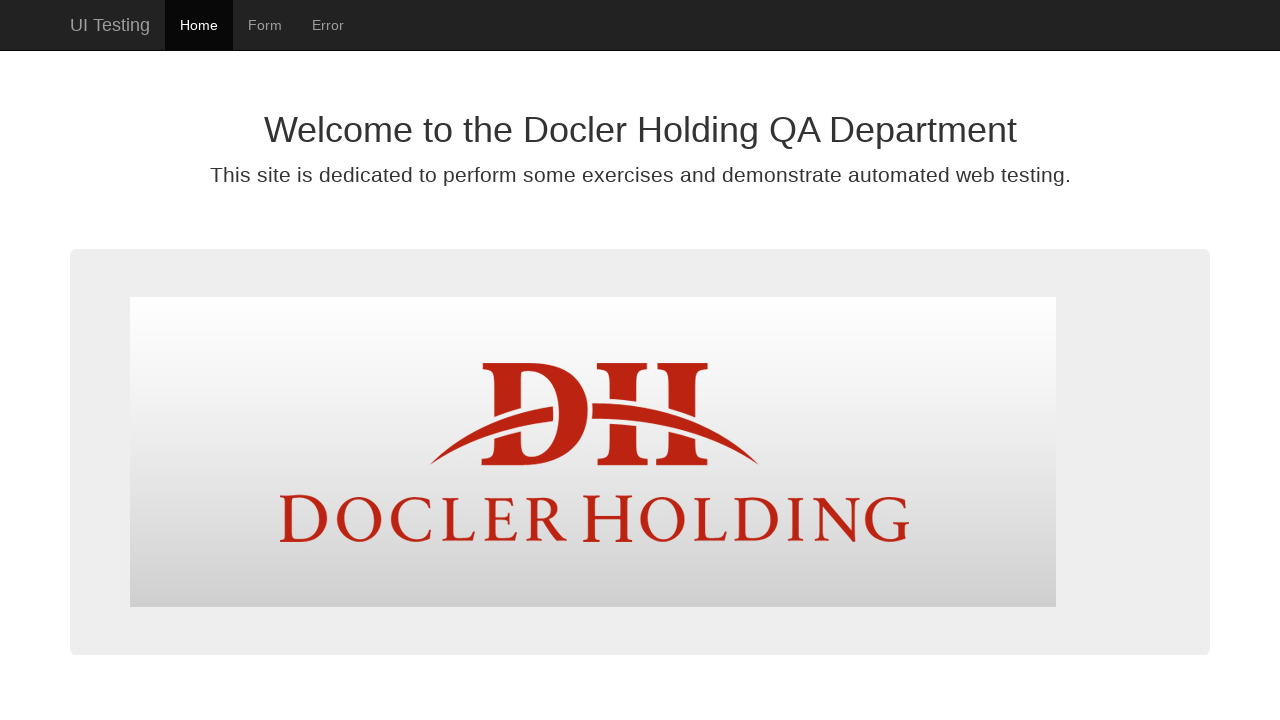

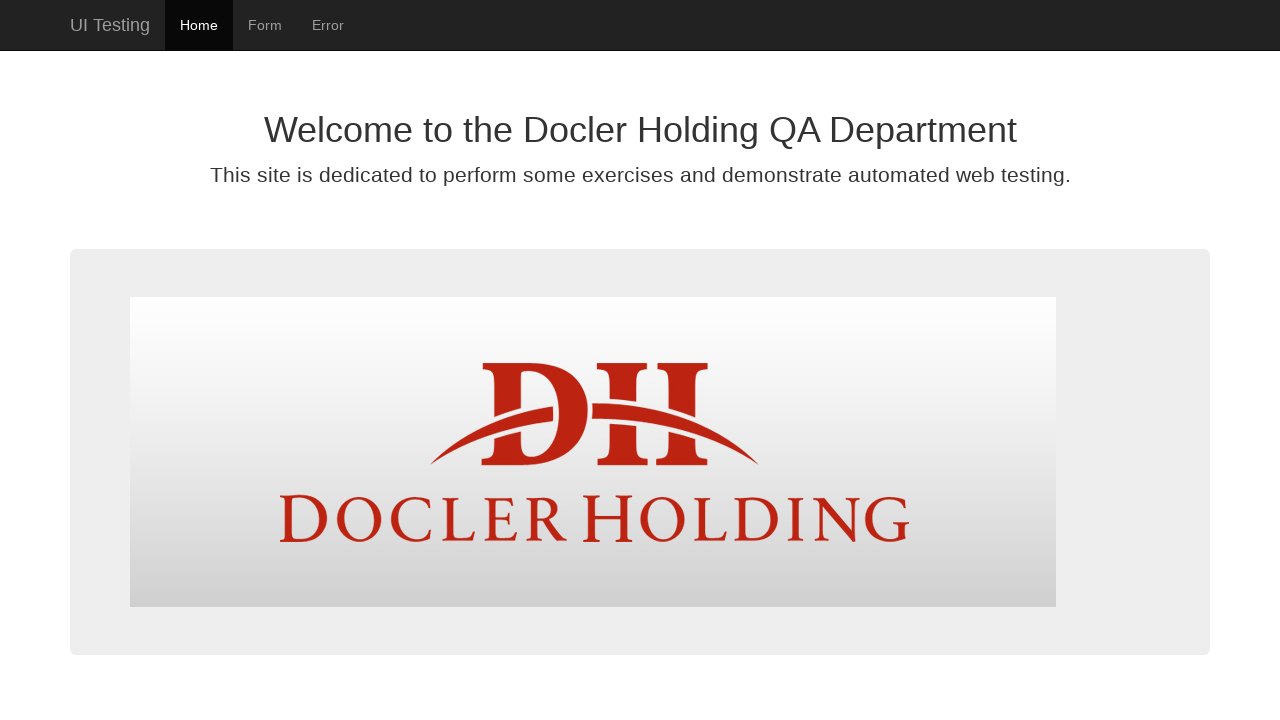